Tests right-click context menu functionality by right-clicking on an image and selecting menu items from the popup

Starting URL: http://deluxe-menu.com/popup-mode-sample.html

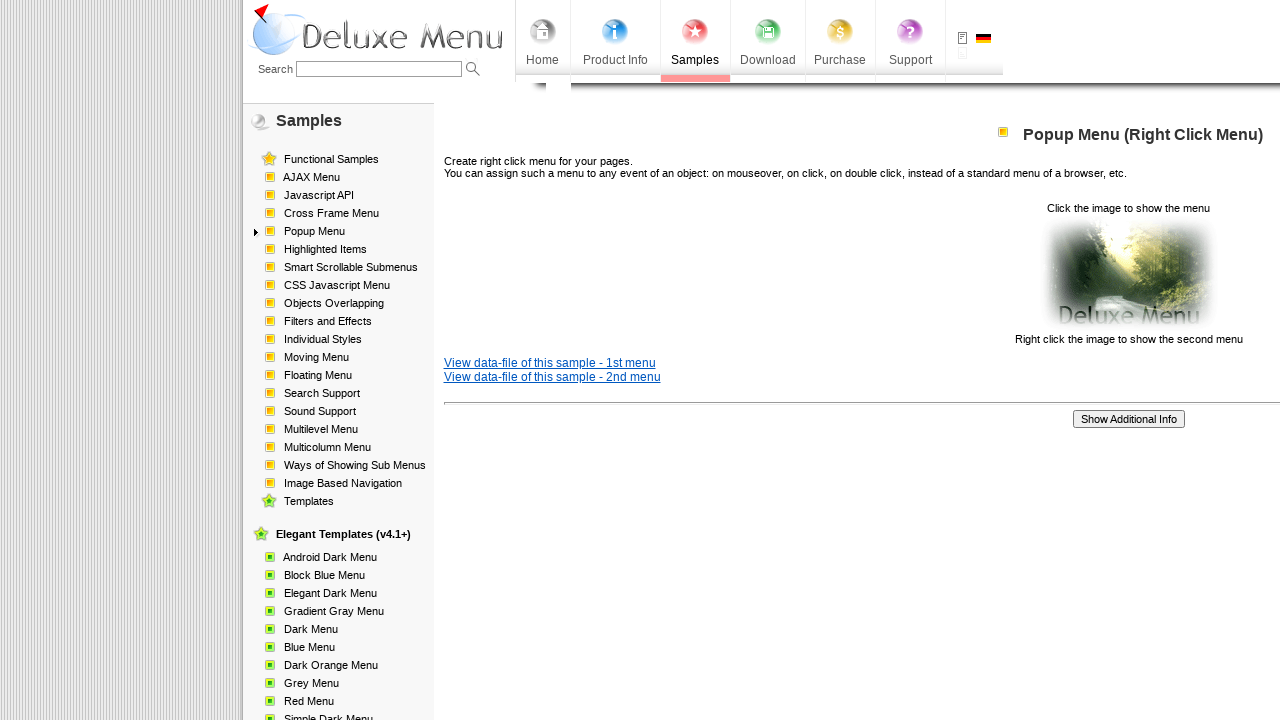

Located image element for right-click testing
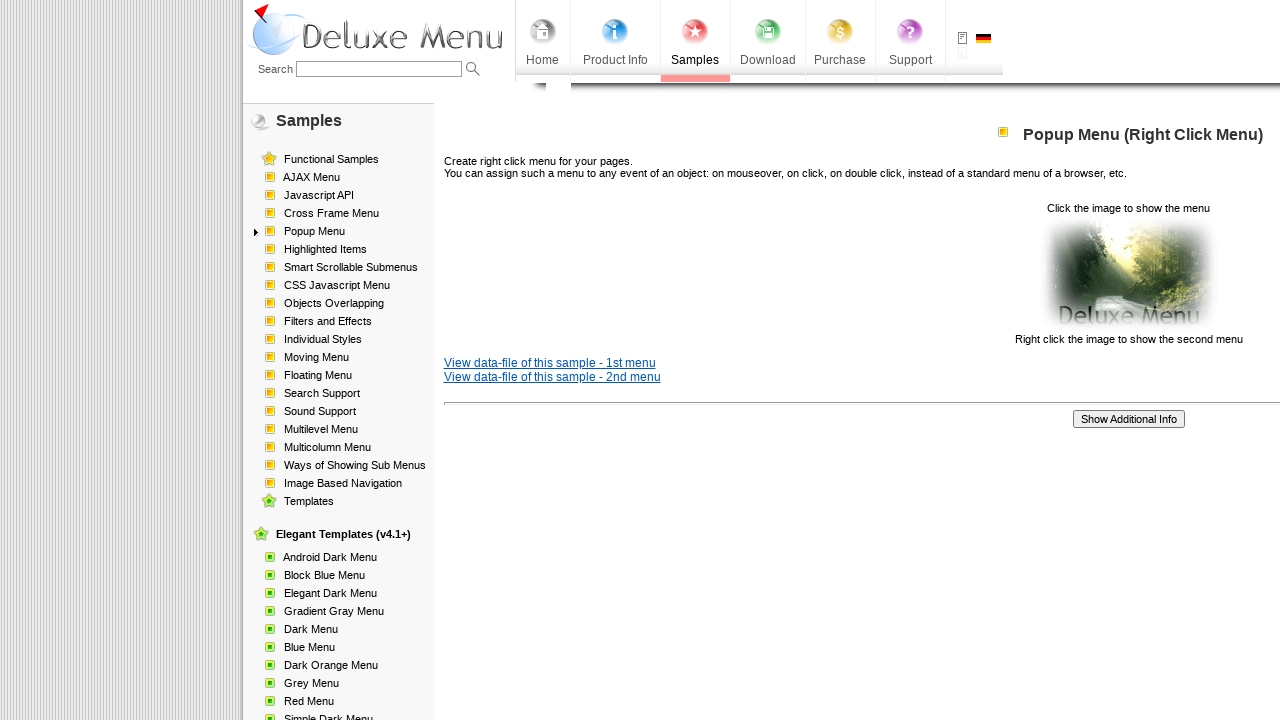

Right-clicked on the image to open context menu at (1128, 274) on xpath=//img[@src='data-samples/images/popup_pic.gif']
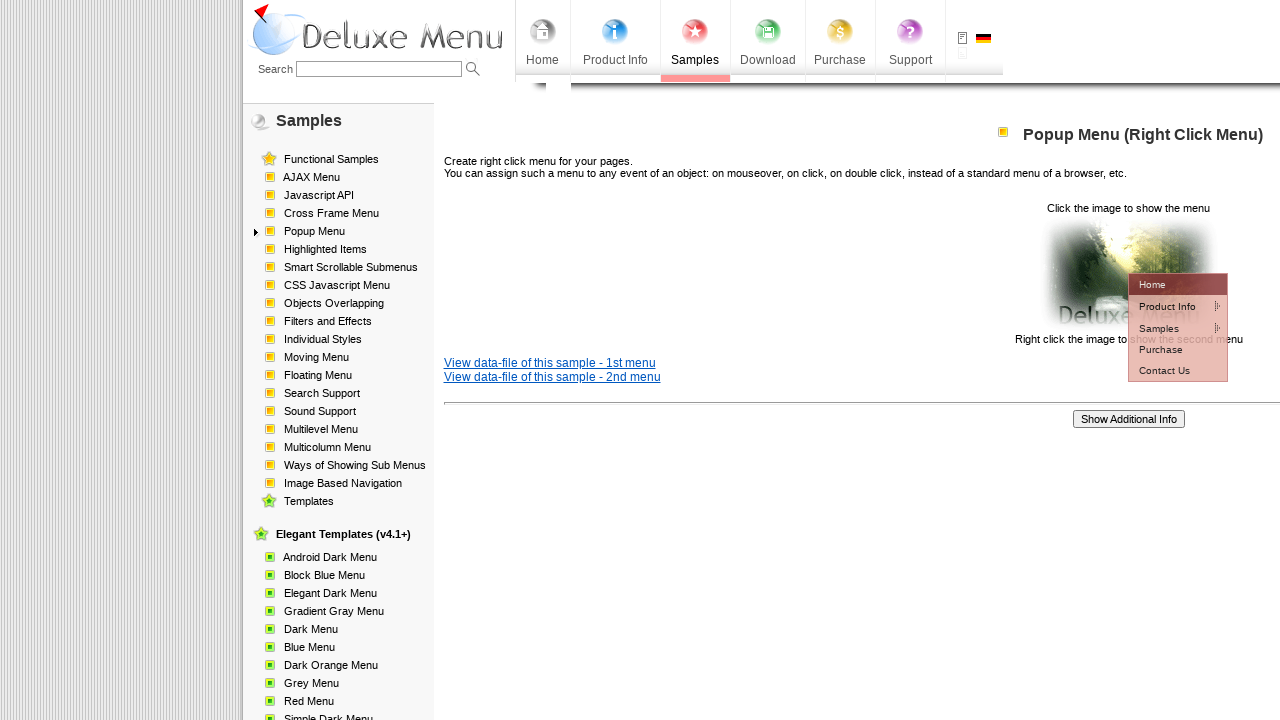

Clicked first menu item from context menu at (1165, 306) on xpath=//td[@id='dm2m1i1tdT']
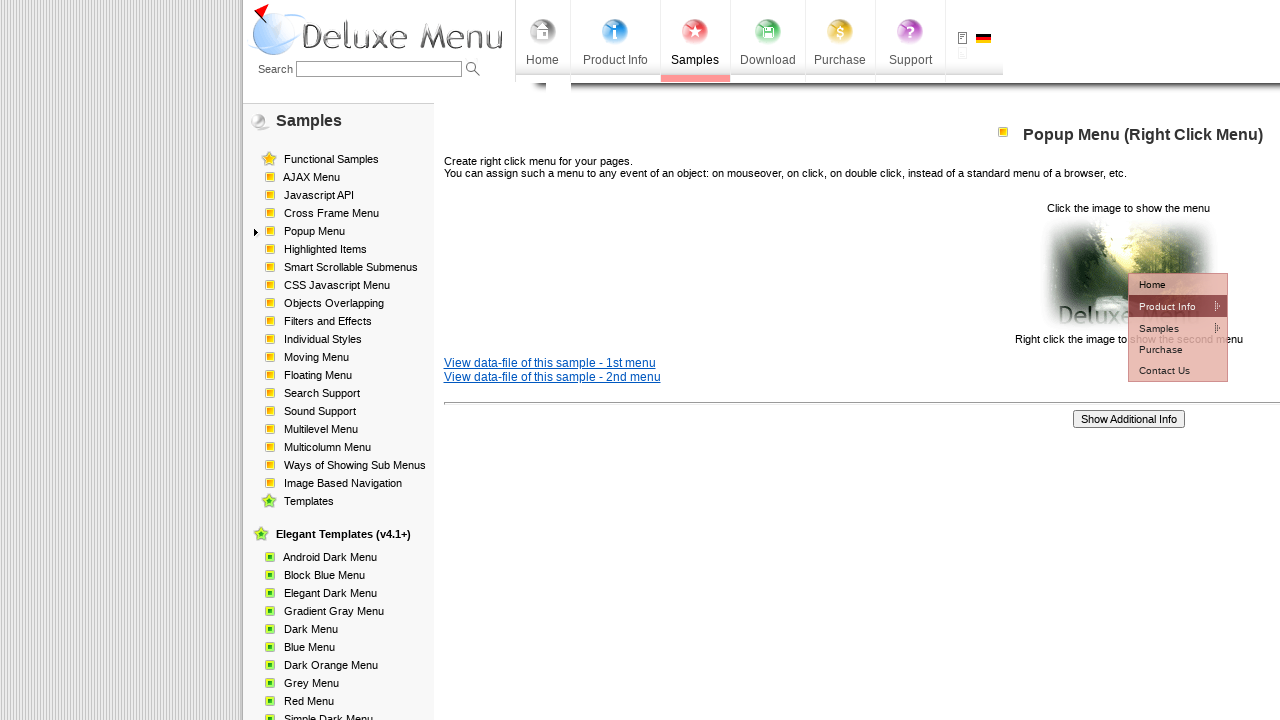

Clicked second menu item from context menu at (1052, 327) on xpath=//td[@id='dm2m2i1tdT']
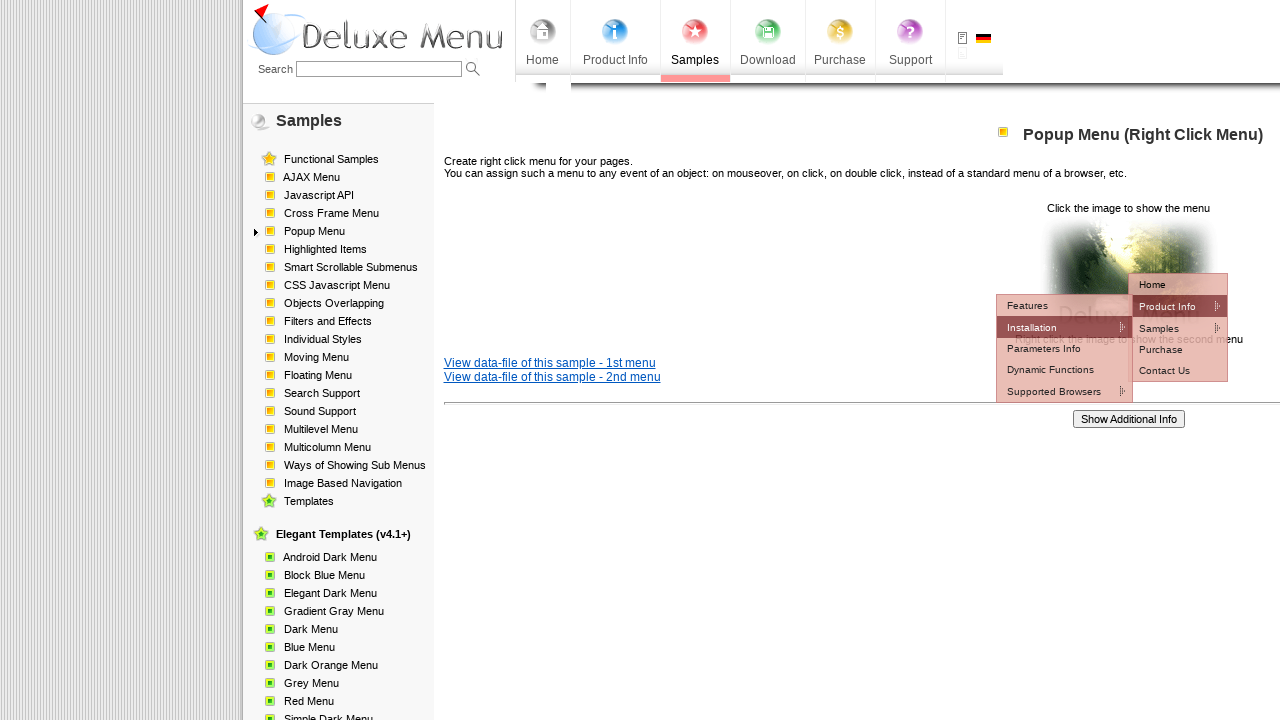

Clicked third menu item from context menu at (1178, 348) on xpath=//td[@id='dm2m3i1tdT']
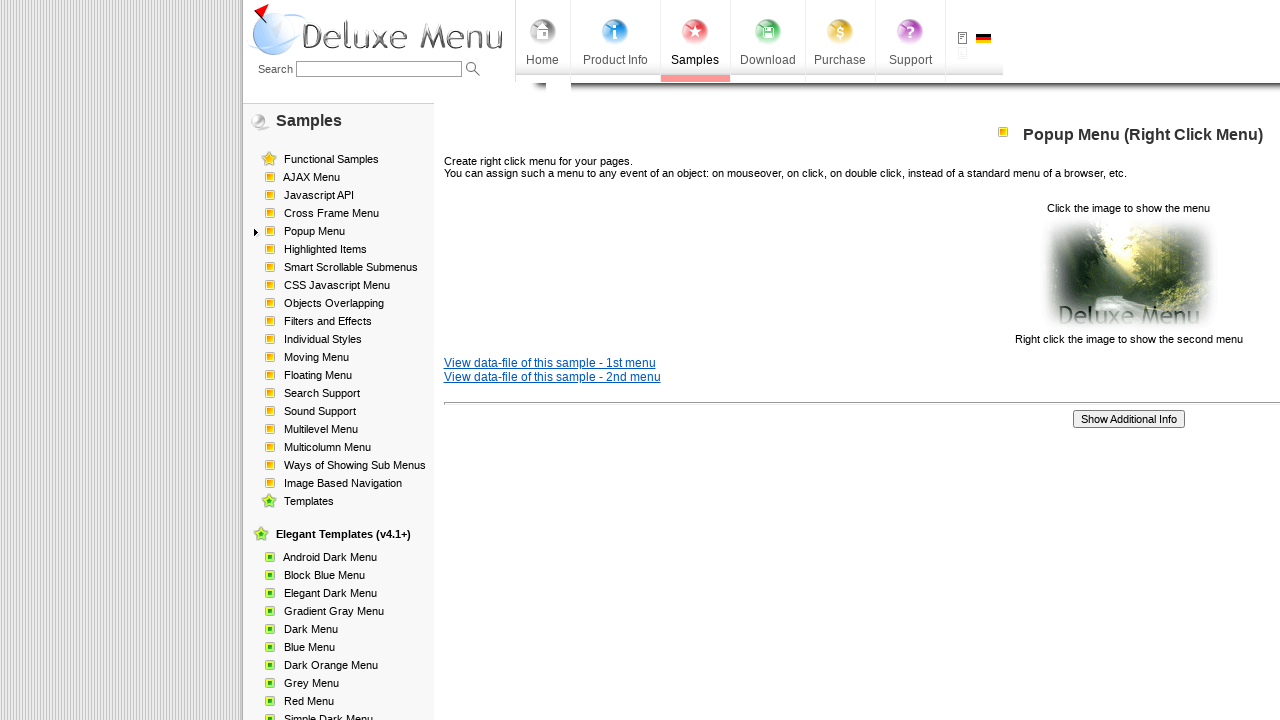

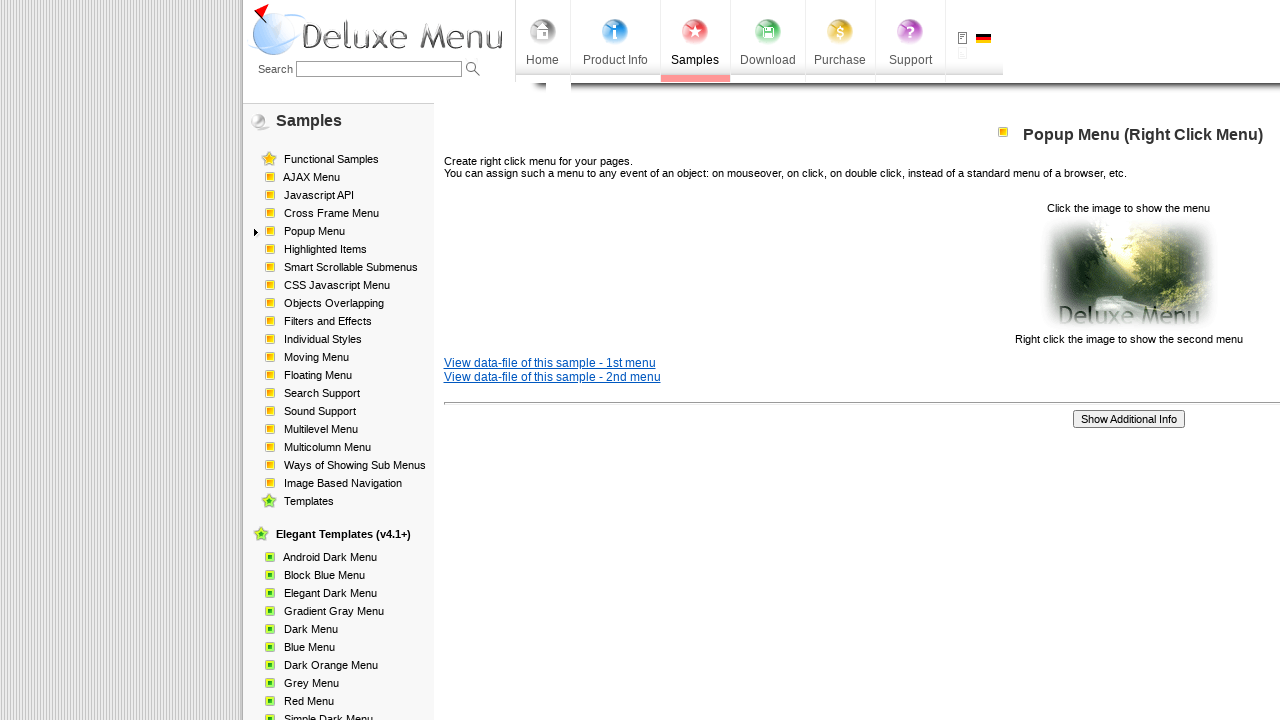